Tests radio button functionality by clicking through three radio buttons and verifying each one becomes selected

Starting URL: https://testpages.eviltester.com/styled/basic-html-form-test.html

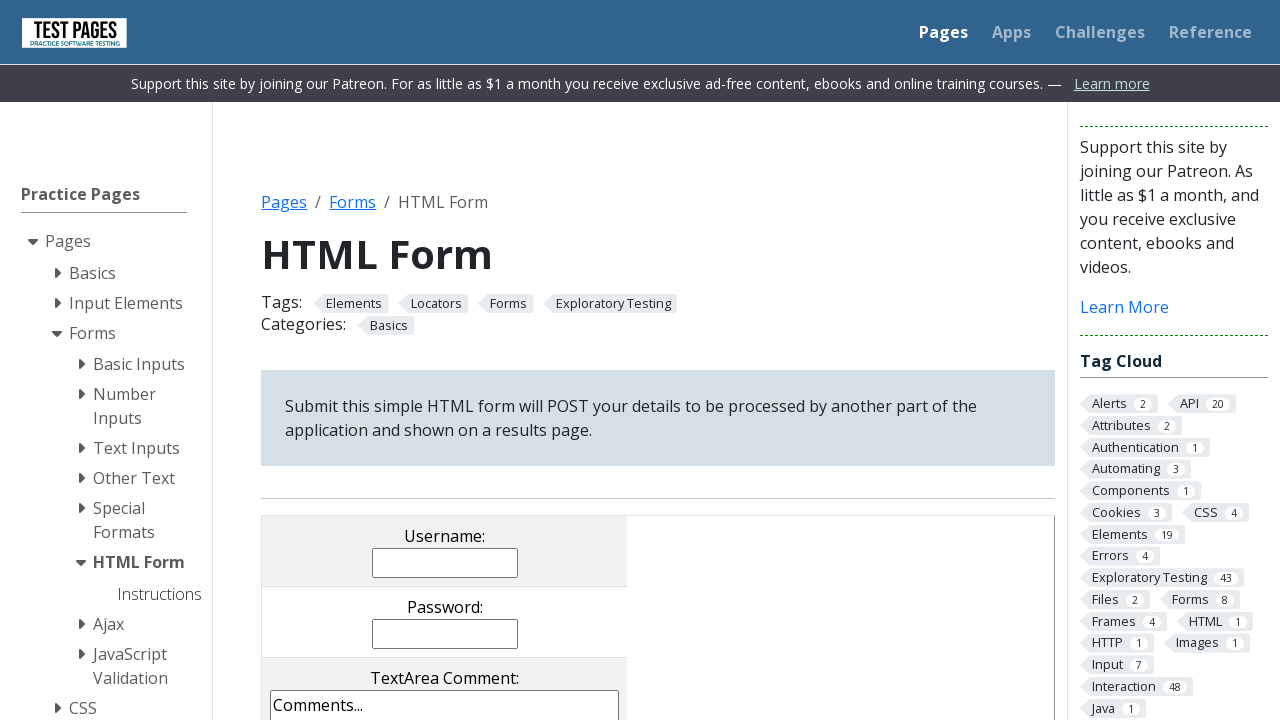

Navigated to basic HTML form test page
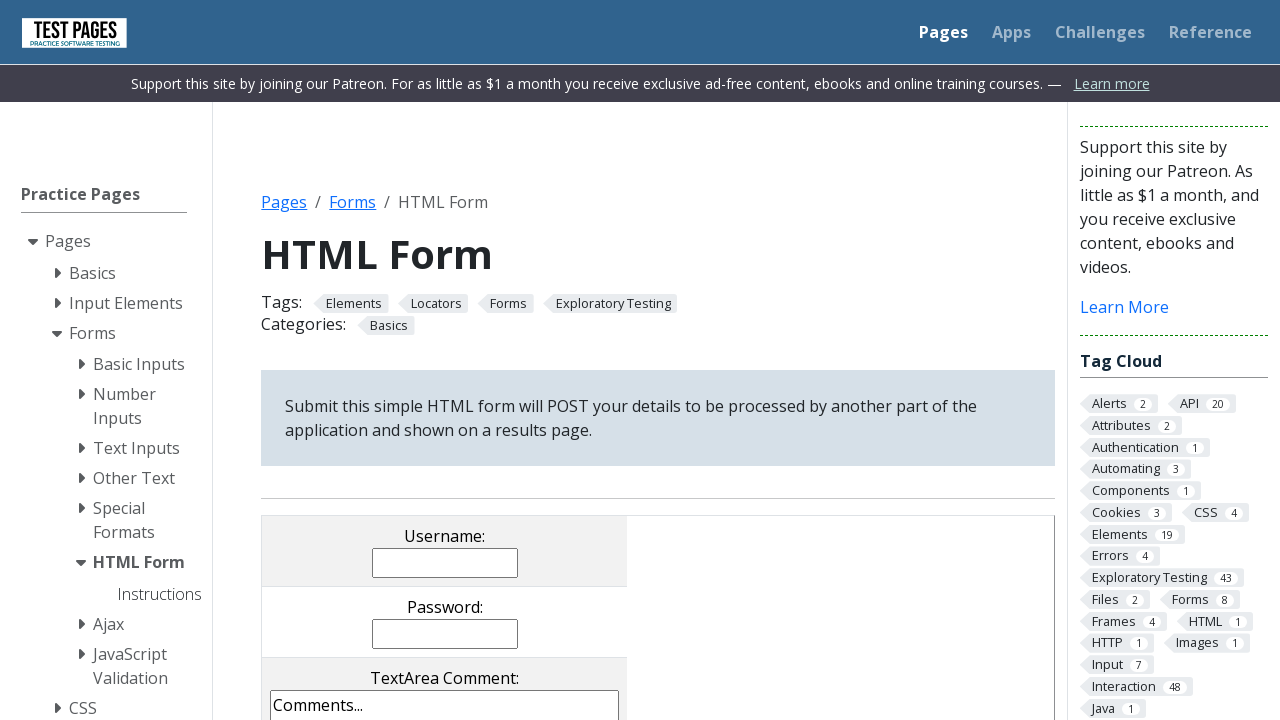

Clicked first radio button (rd1) at (350, 360) on input[value='rd1']
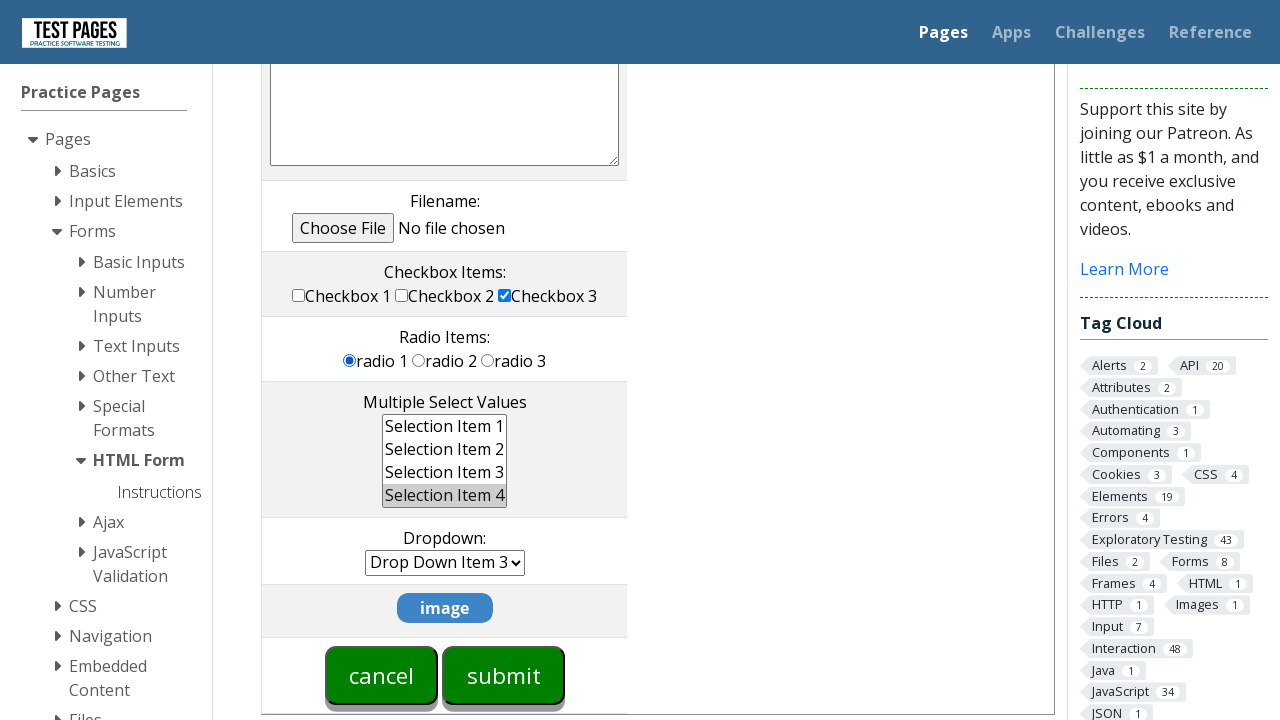

Verified first radio button is selected
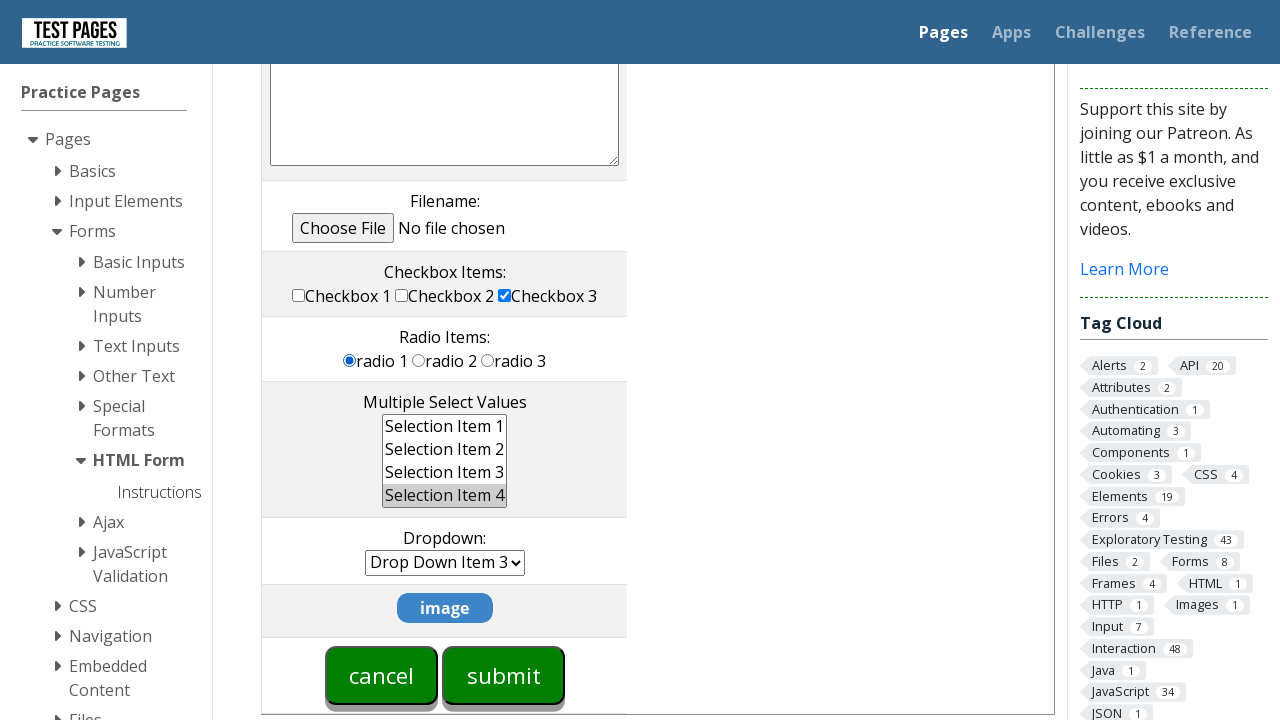

Clicked second radio button (rd2) at (419, 360) on input[value='rd2']
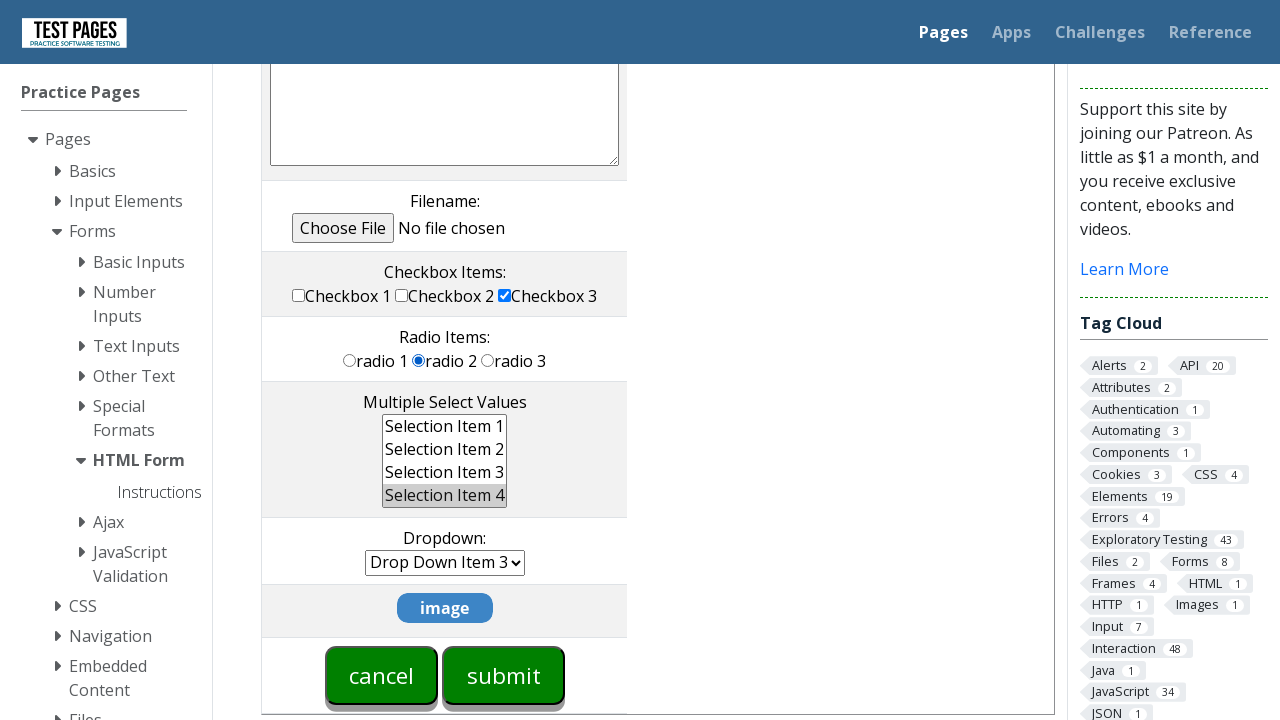

Verified second radio button is selected
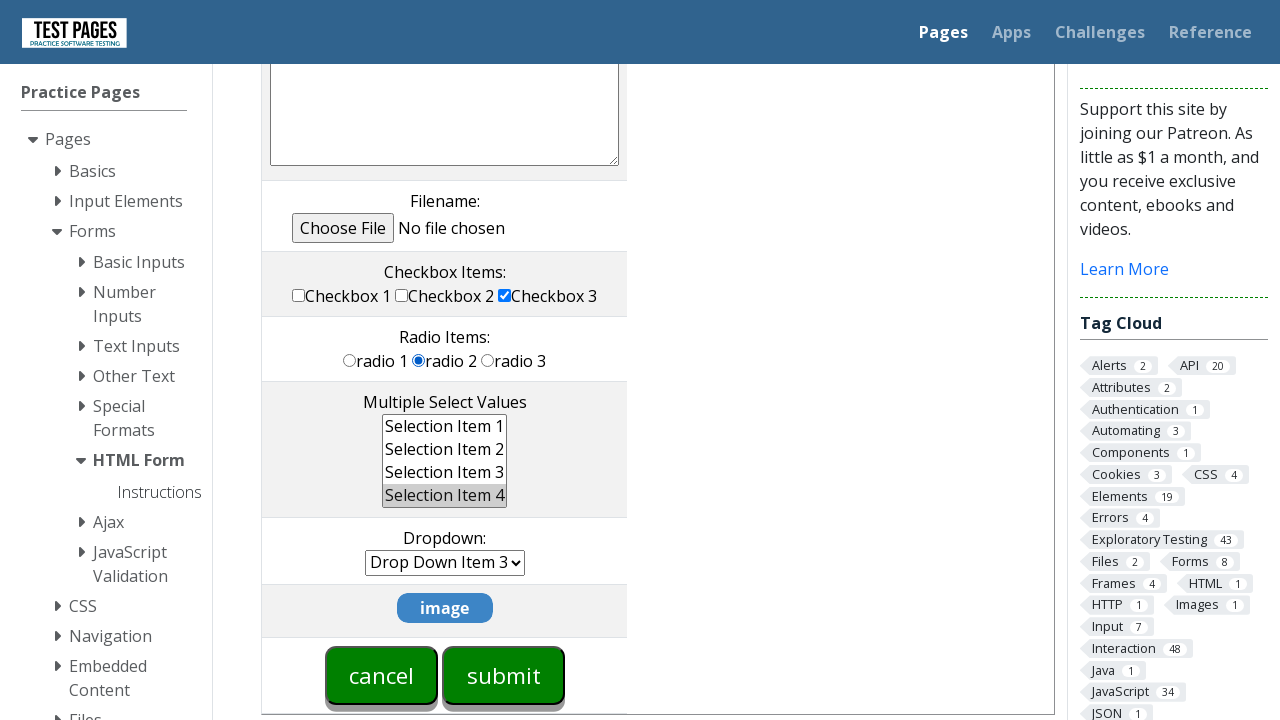

Clicked third radio button (rd3) at (488, 360) on input[value='rd3']
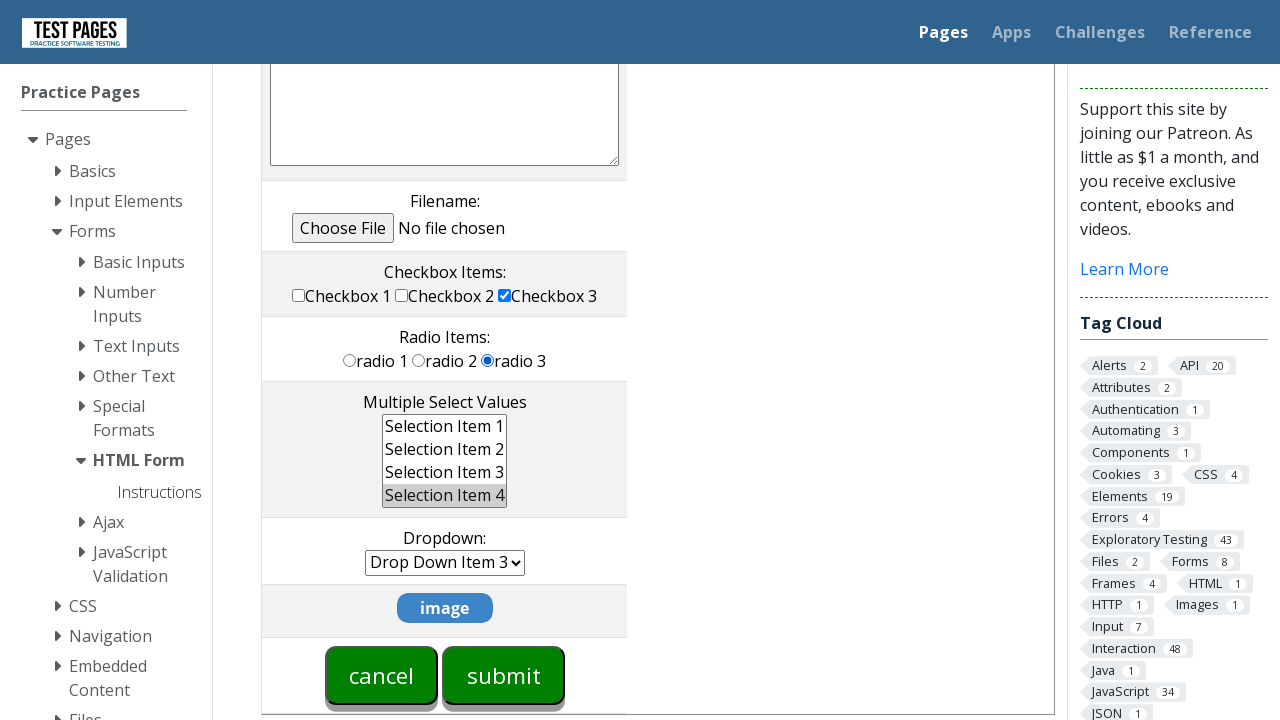

Verified third radio button is selected
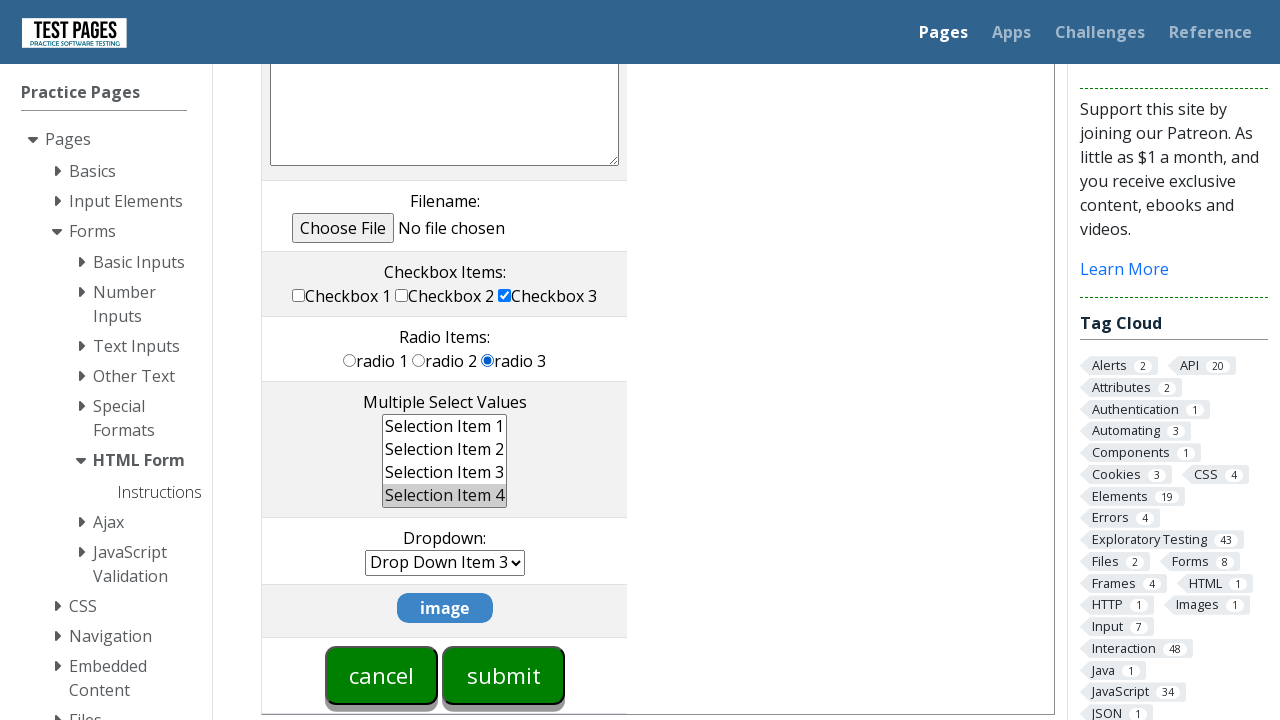

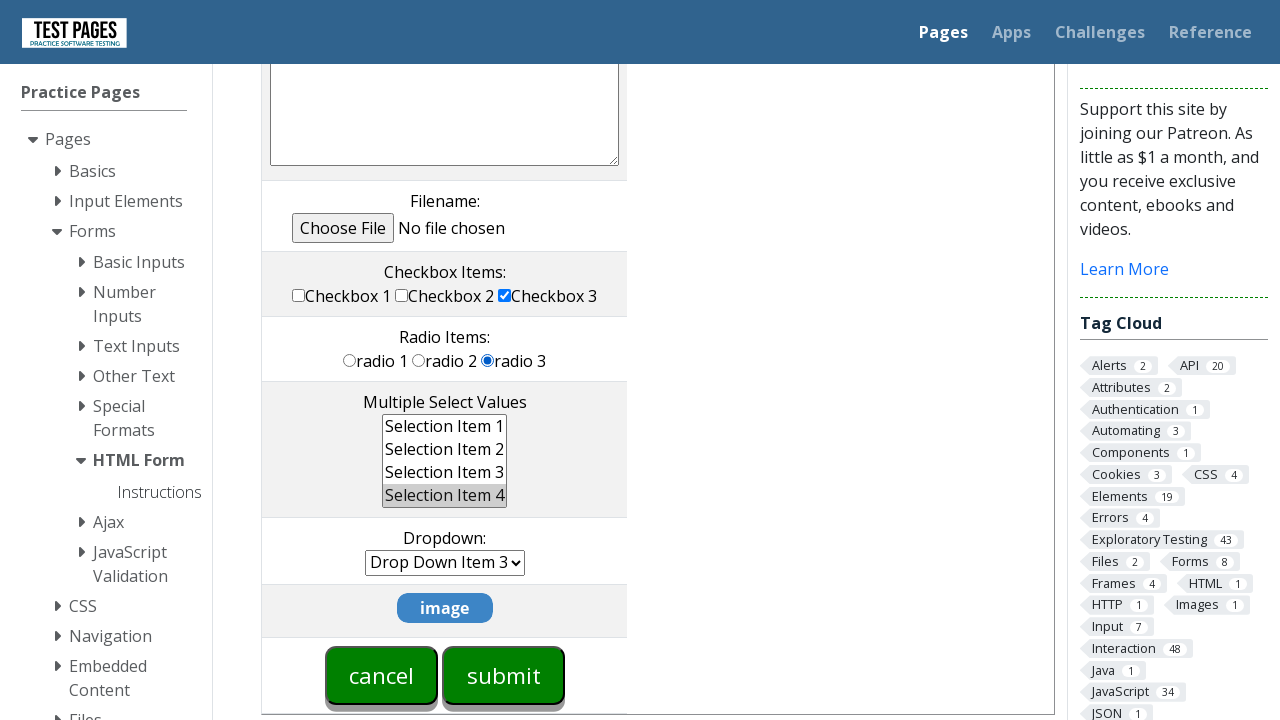